Tests the Coffee Cart application by adding multiple coffee items to the cart, proceeding to checkout, filling in payment details, and verifying the purchase success message.

Starting URL: https://seleniumbase.io/coffee/

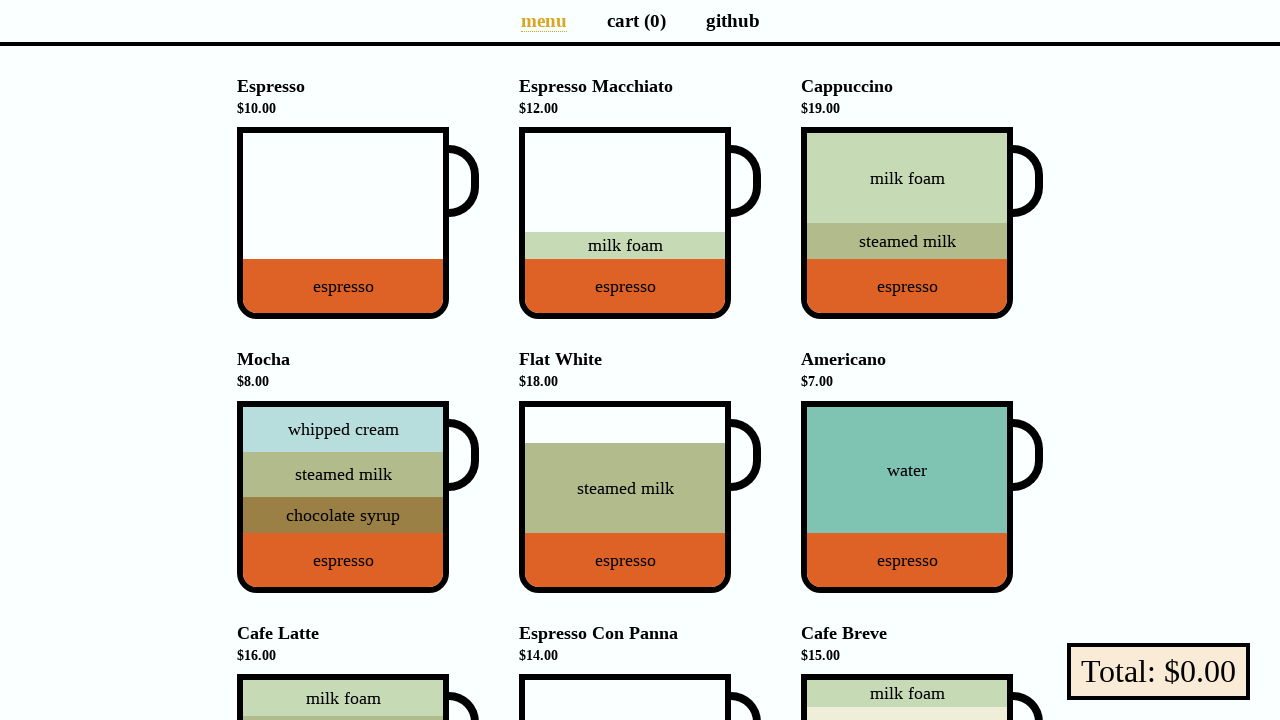

Waited for initial cart total of $0.00 to load
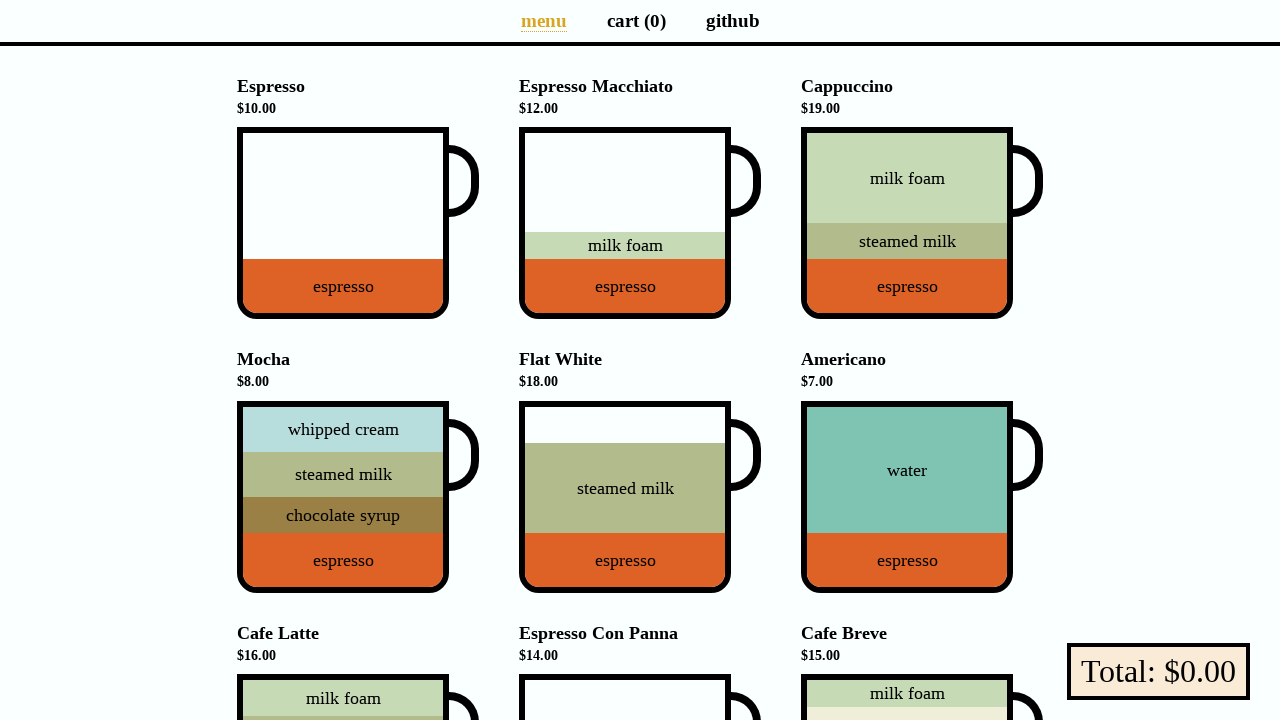

Clicked Cappuccino to add to cart at (907, 223) on div[data-sb="Cappuccino"]
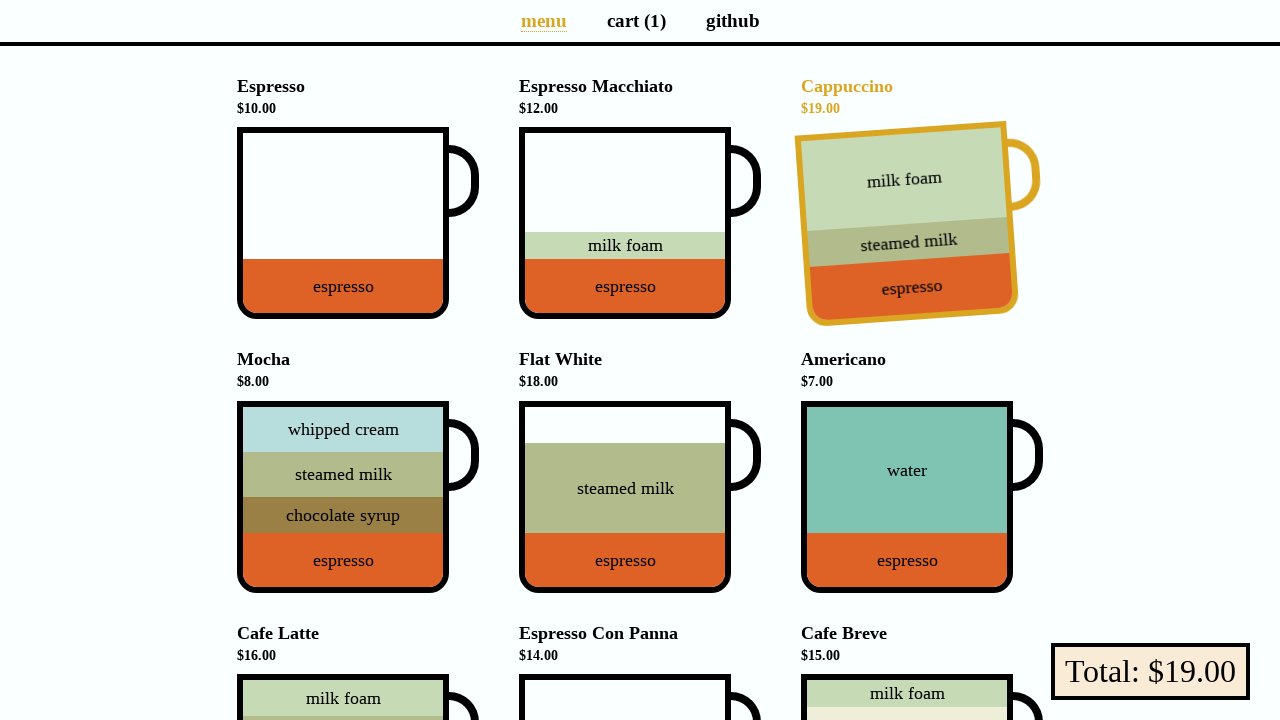

Verified Cappuccino added - cart now shows 1 item
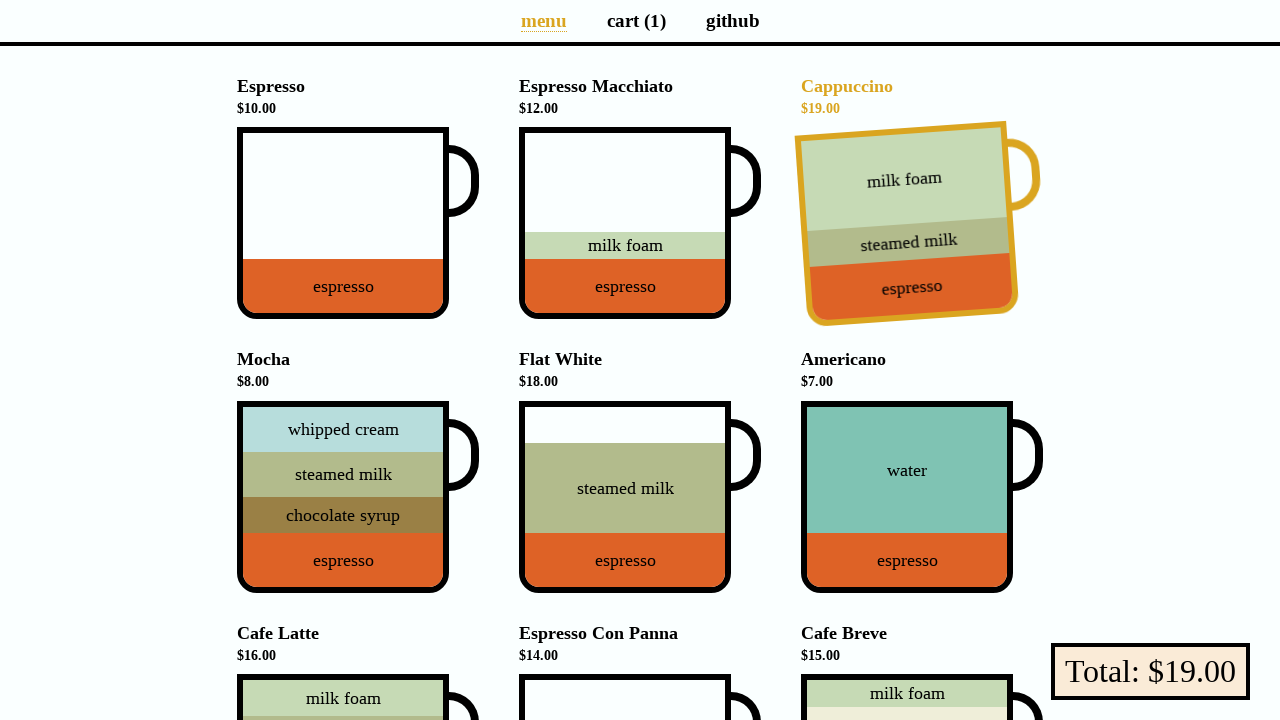

Clicked Flat White to add to cart at (625, 497) on div[data-sb="Flat-White"]
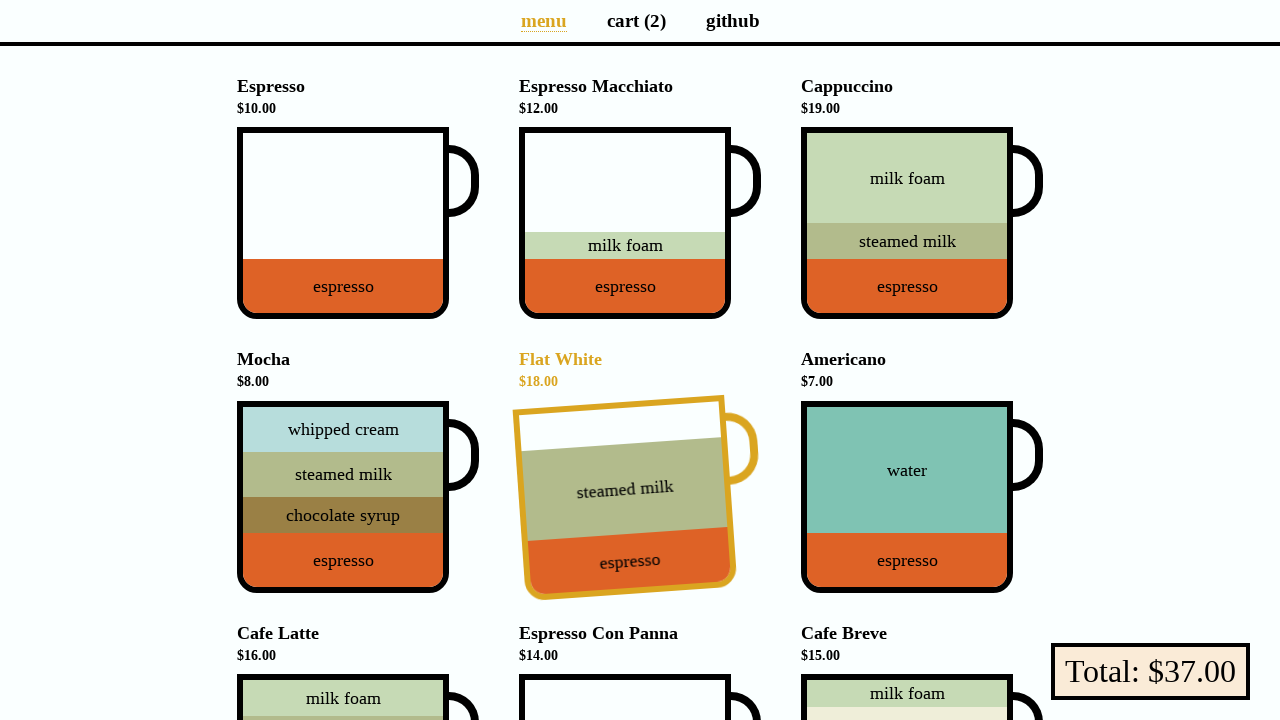

Verified Flat White added - cart now shows 2 items
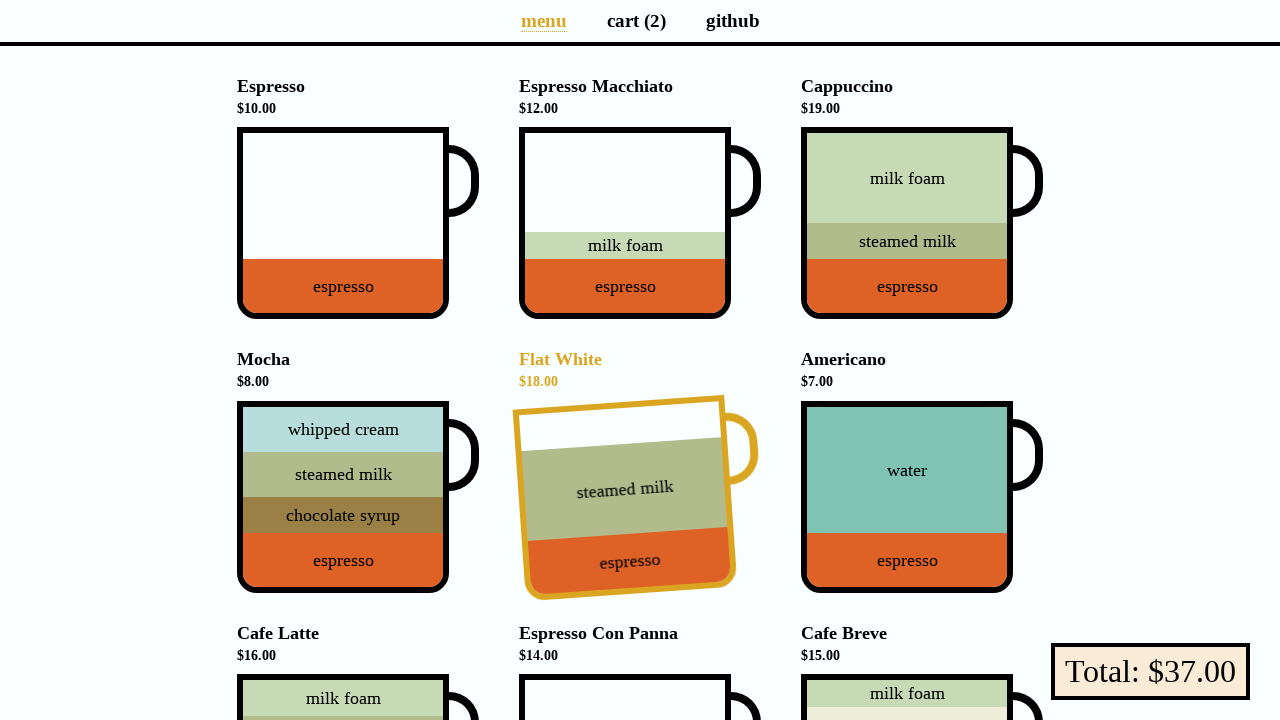

Clicked Cafe Latte to add to cart at (343, 627) on div[data-sb="Cafe-Latte"]
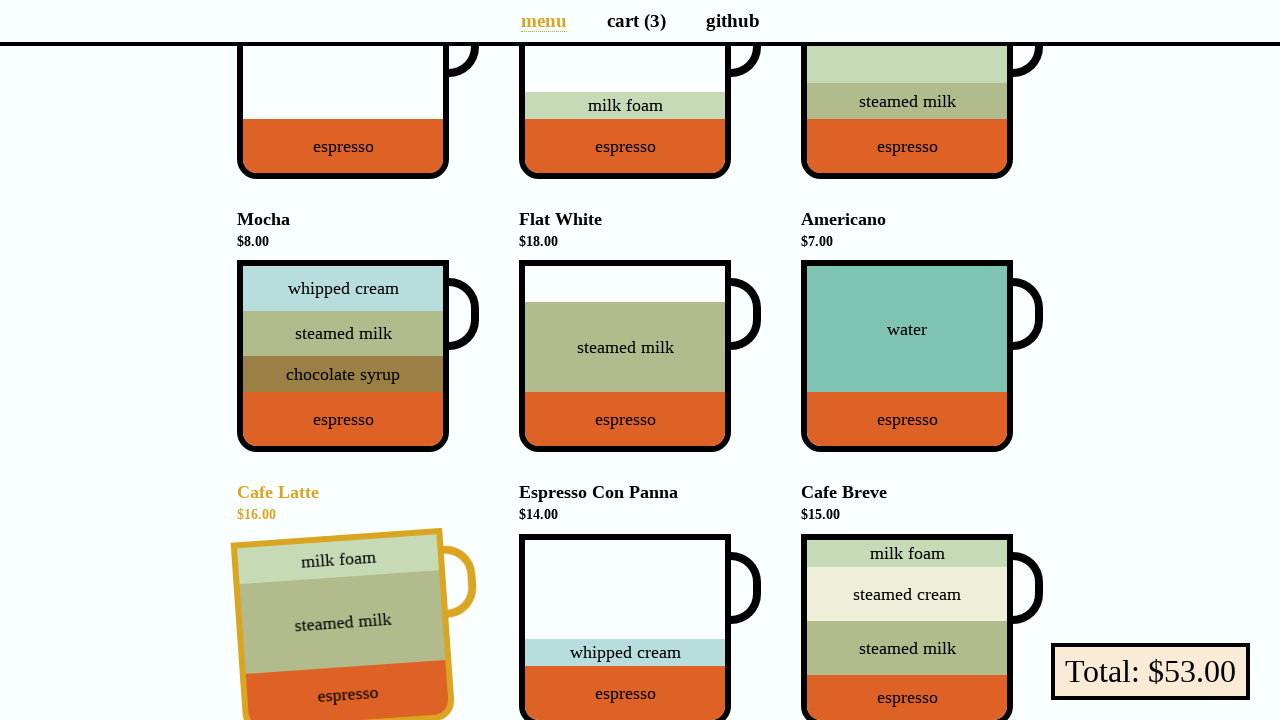

Verified Cafe Latte added - cart now shows 3 items
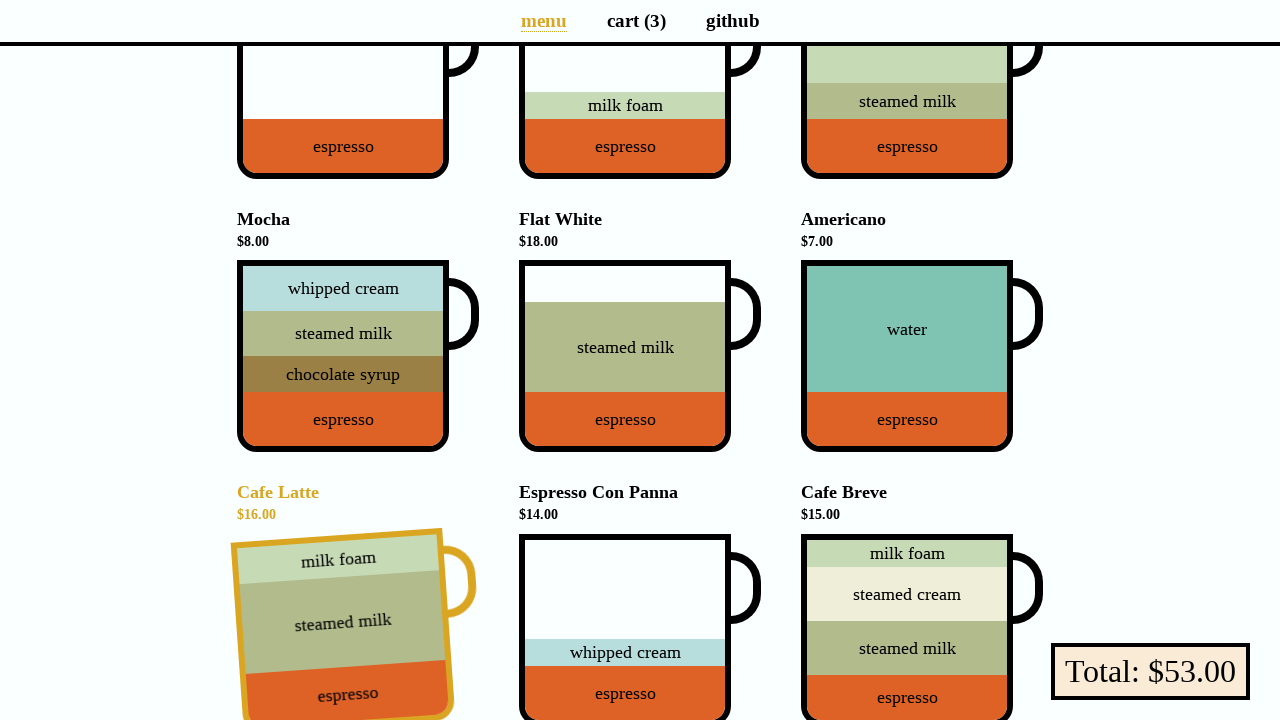

Clicked cart page link at (636, 20) on a[aria-label="Cart page"]
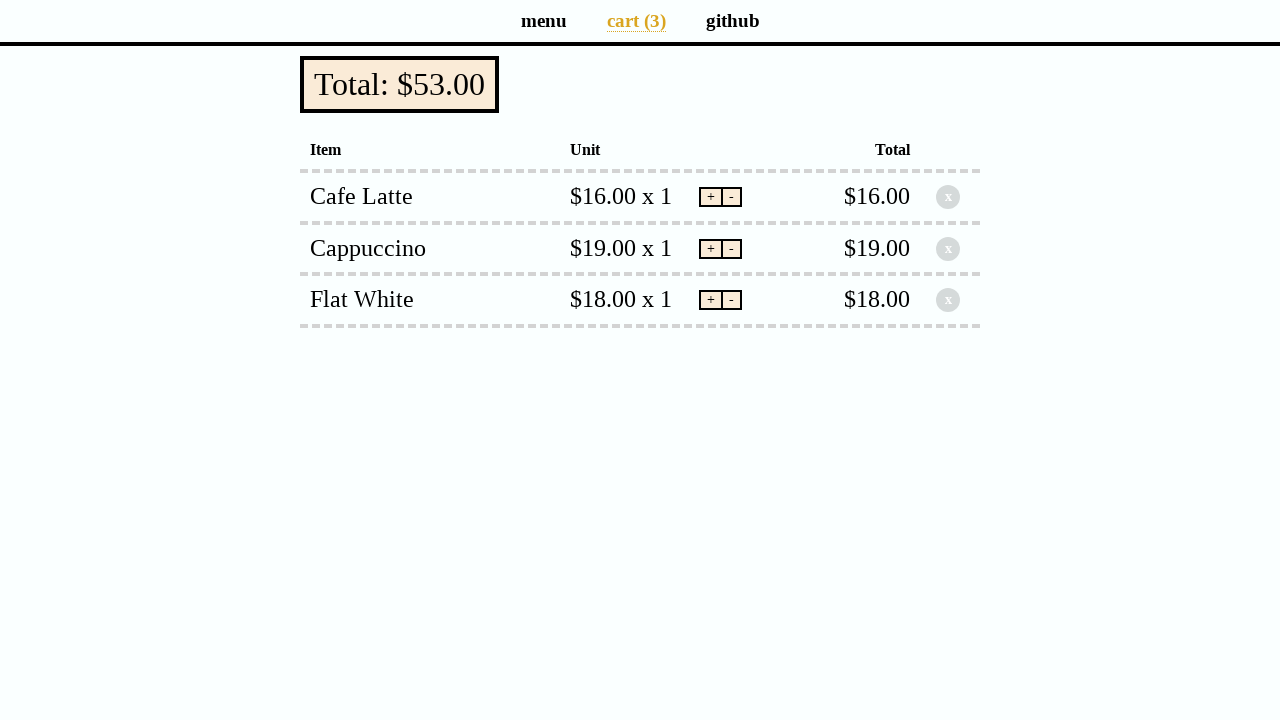

Verified cart page loaded with total of $53.00
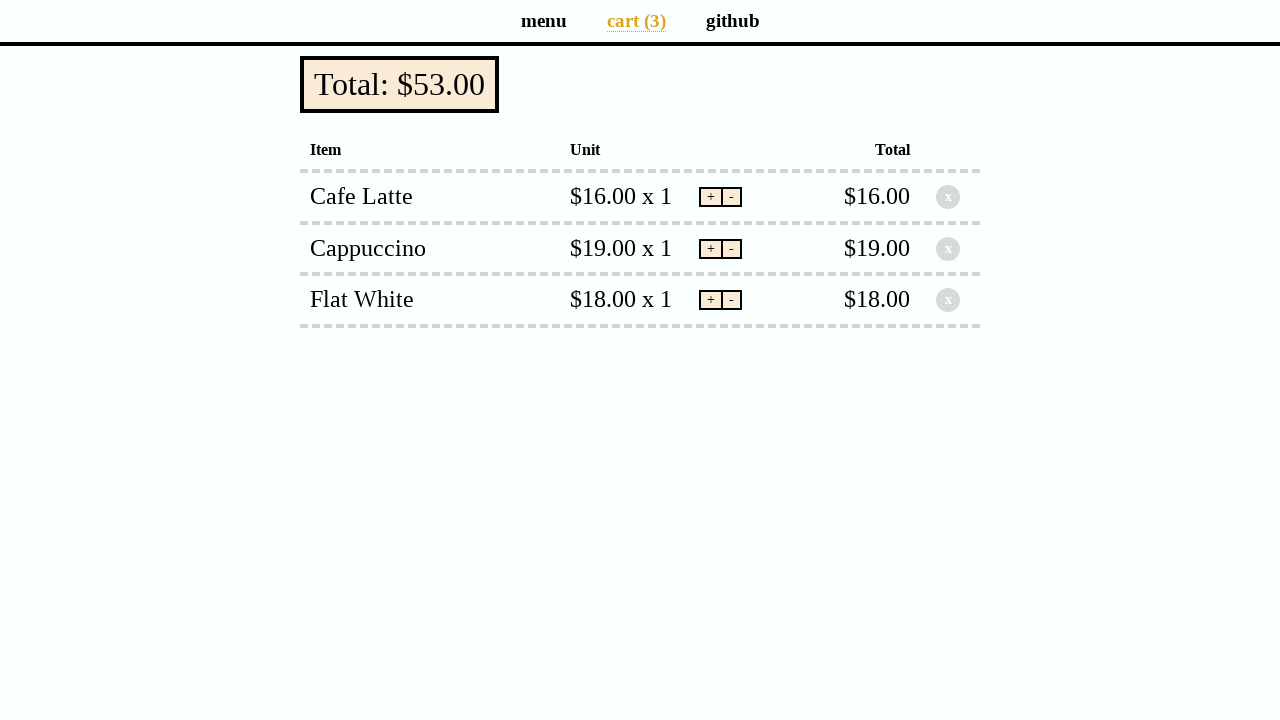

Clicked pay button to proceed to payment at (400, 84) on button.pay
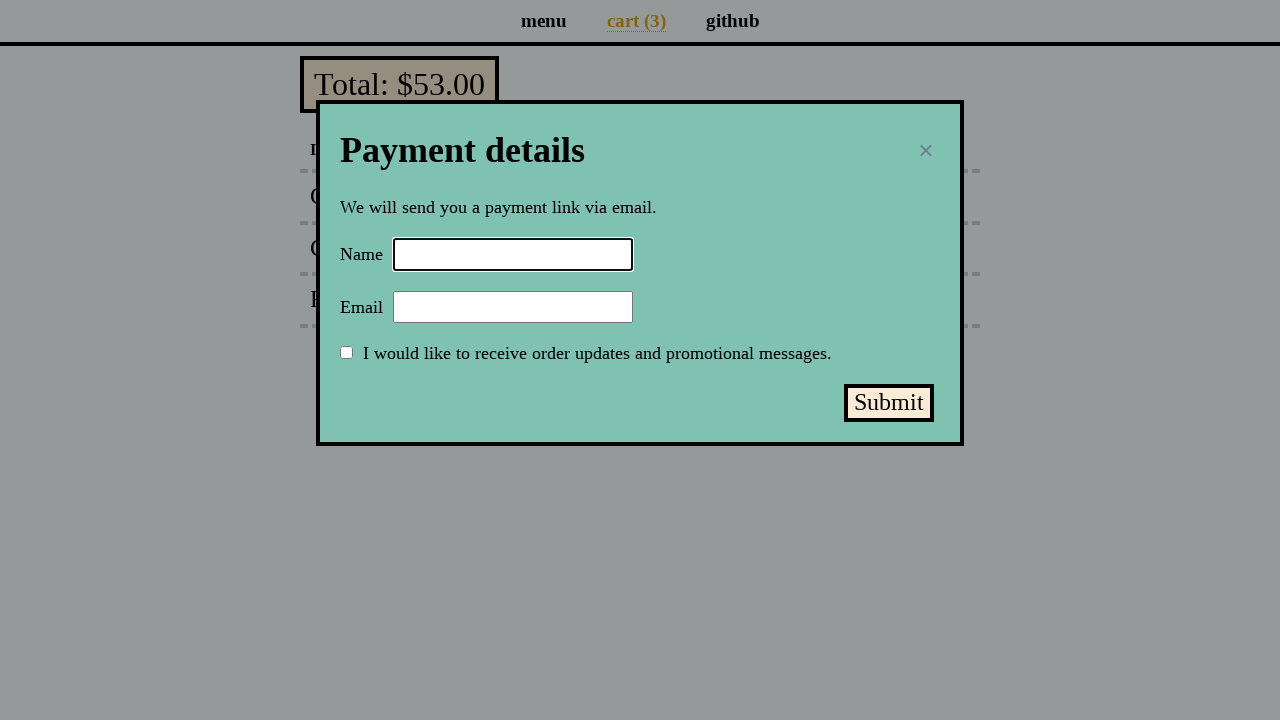

Filled name field with 'Selenium Coffee' on input#name
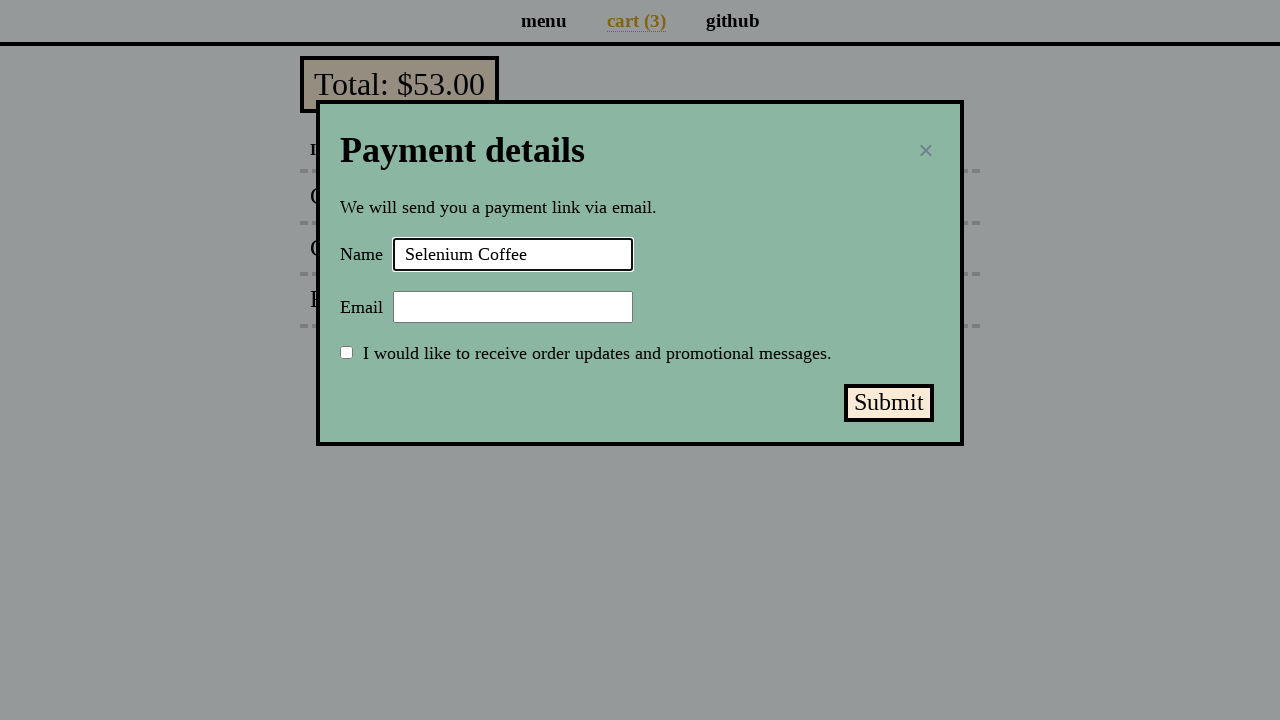

Filled email field with 'test@test.test' on input#email
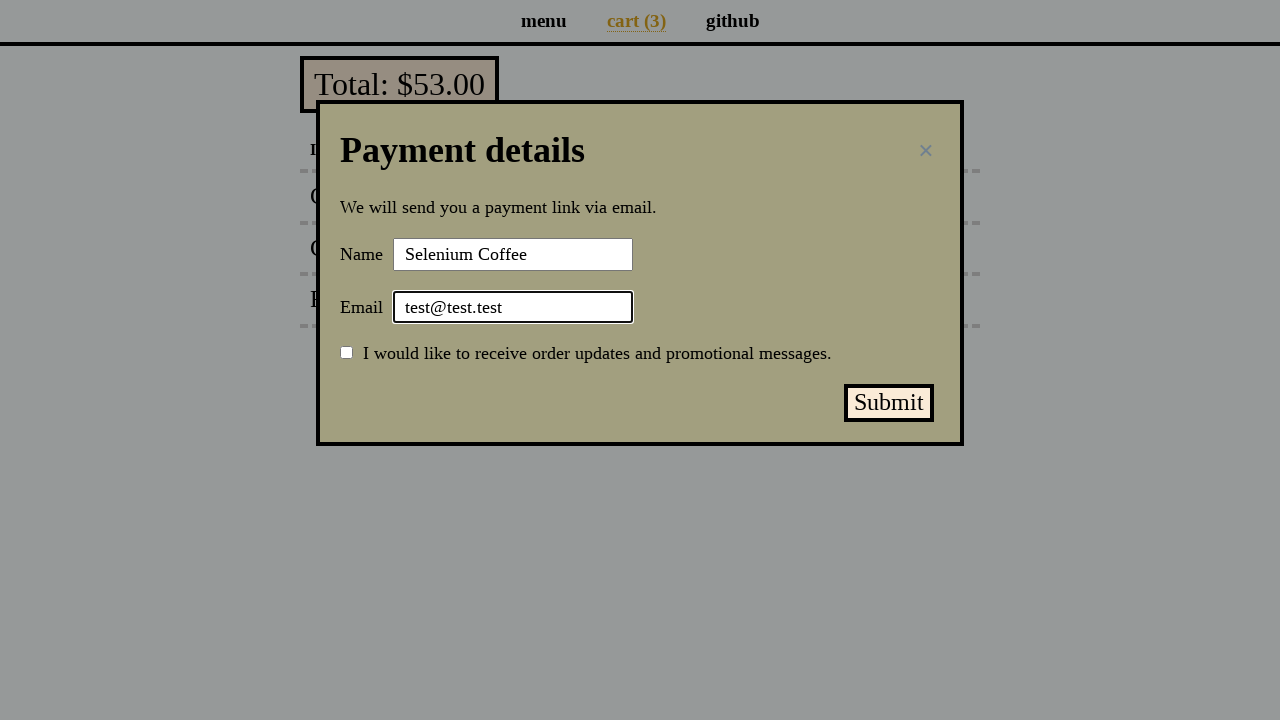

Clicked submit payment button at (889, 403) on button#submit-payment
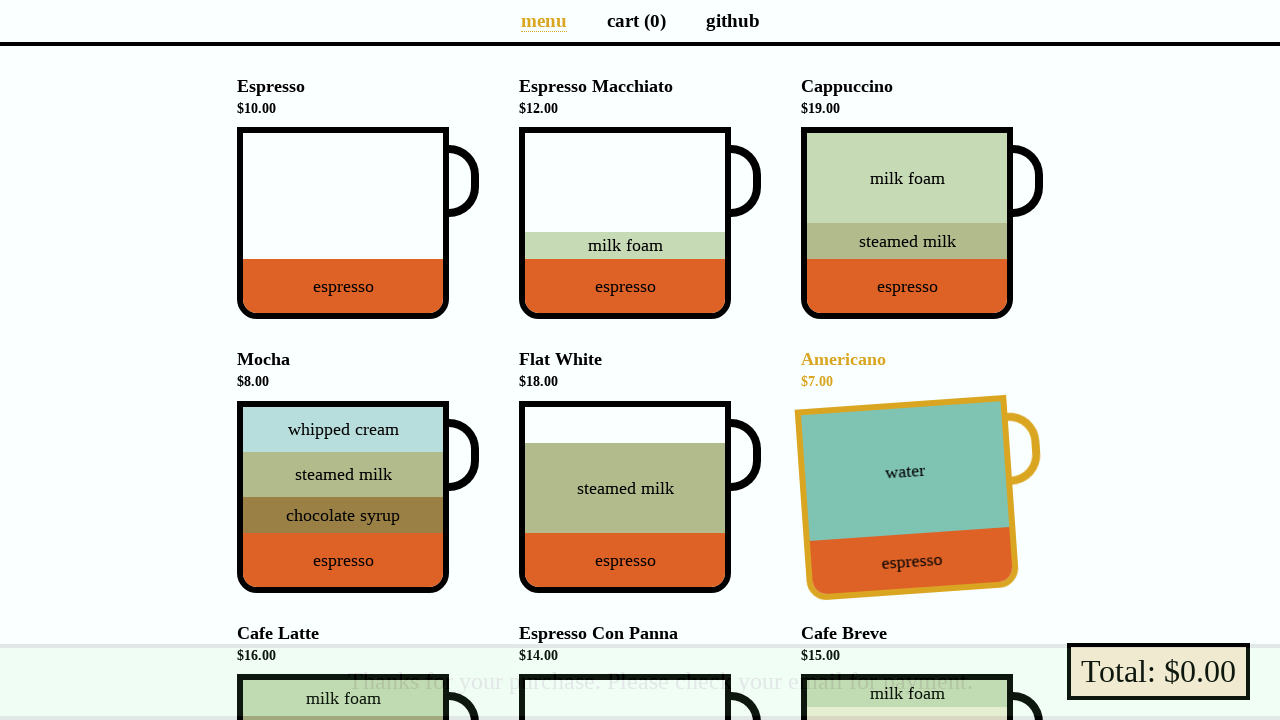

Verified purchase success message displayed
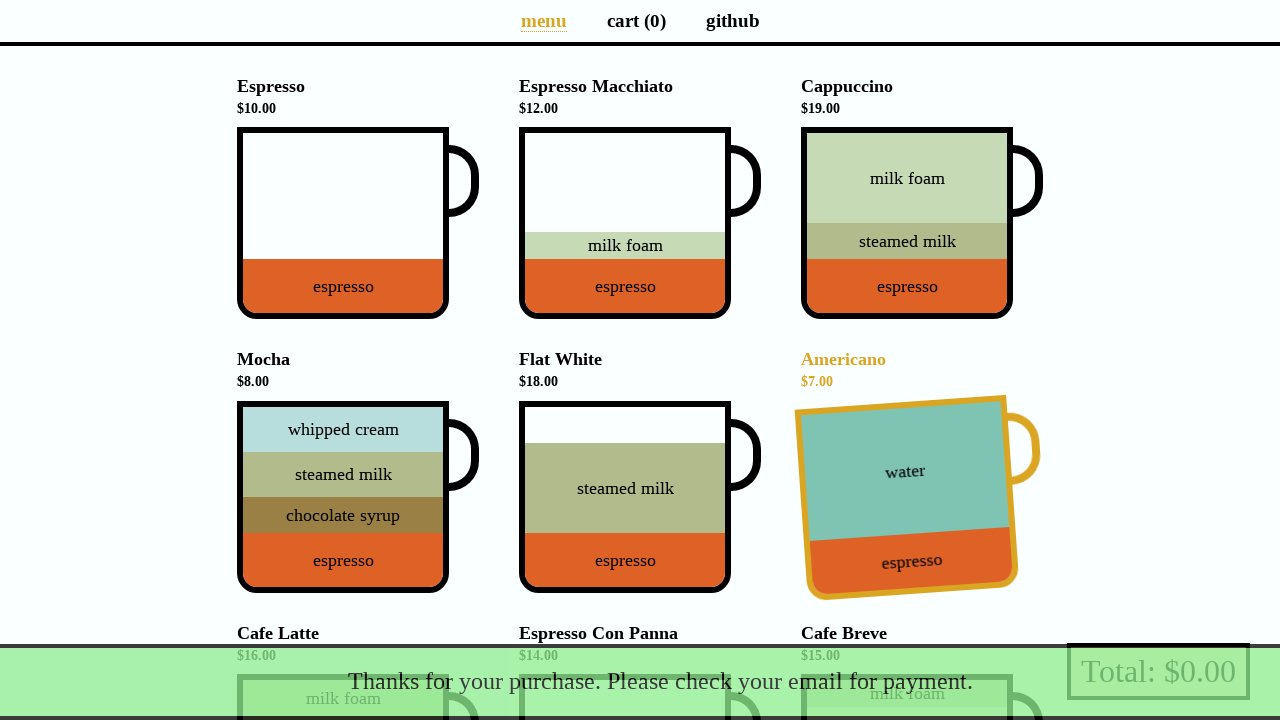

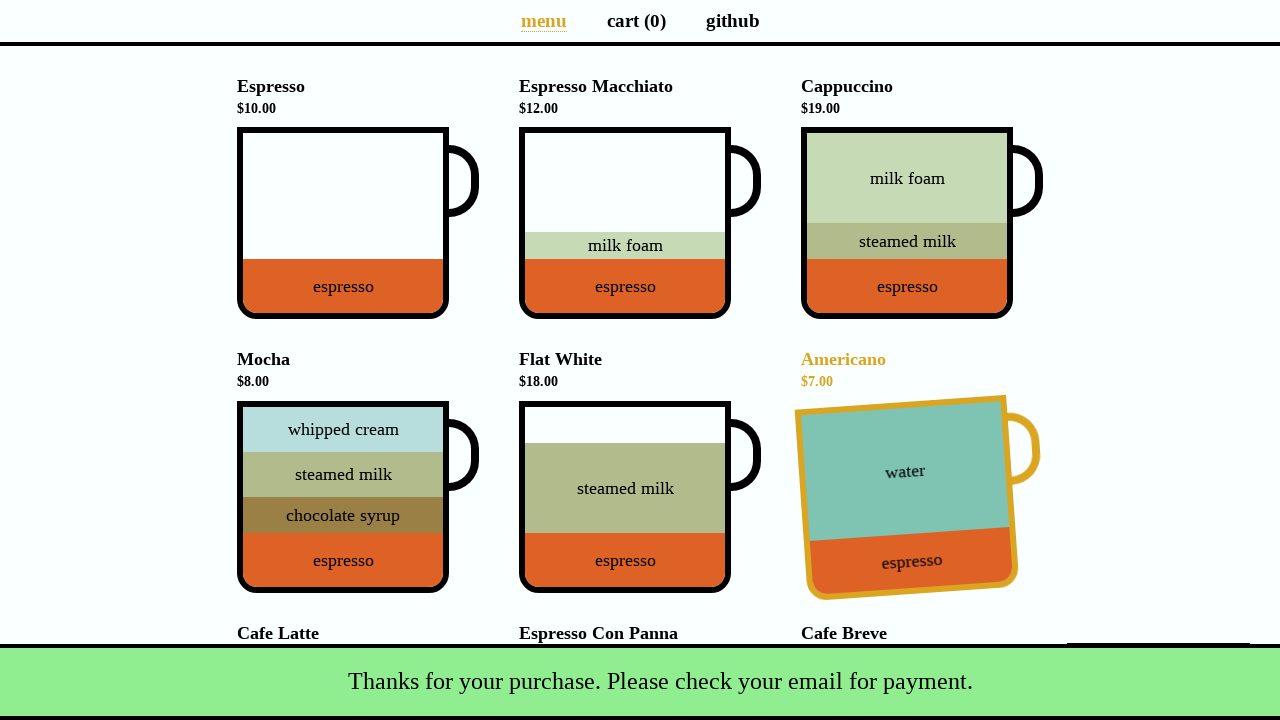